Tests the cryptocurrency conversion calculator by entering a BTC amount and verifying the EUR conversion result is displayed

Starting URL: https://coinyep.com/it/ex/BTC-EUR

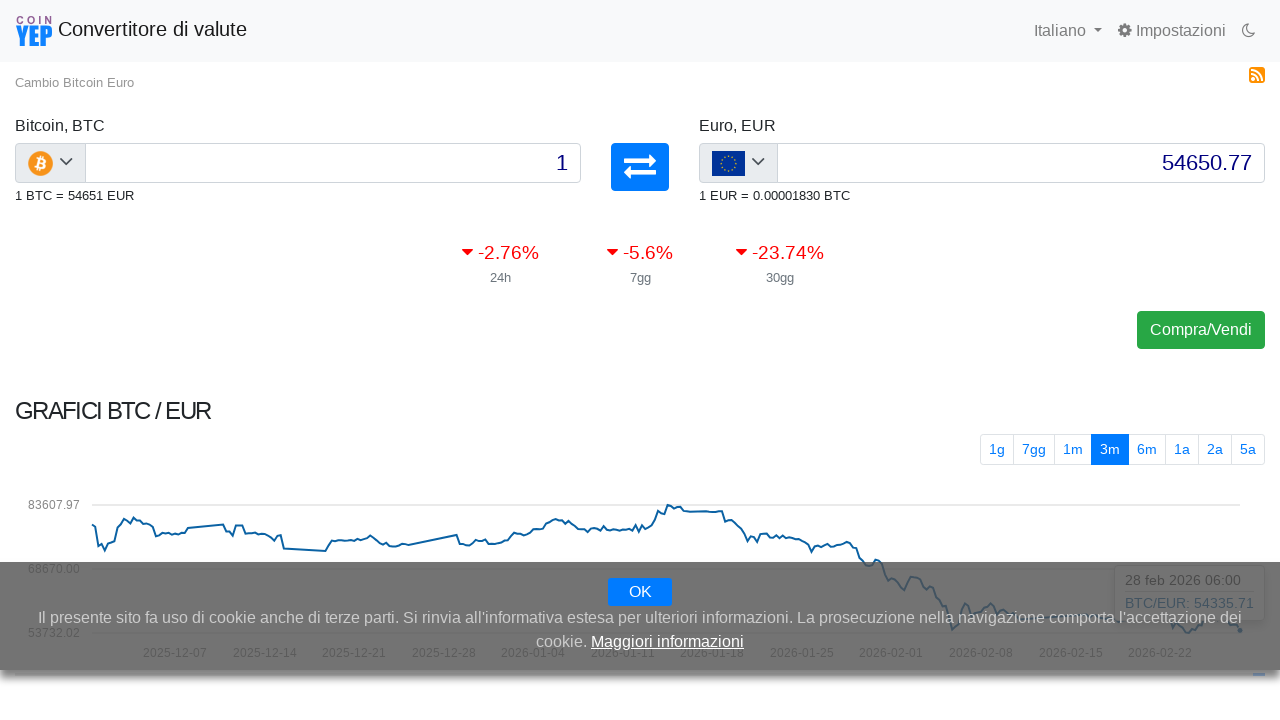

Cleared the BTC input field on #coinyep-input1
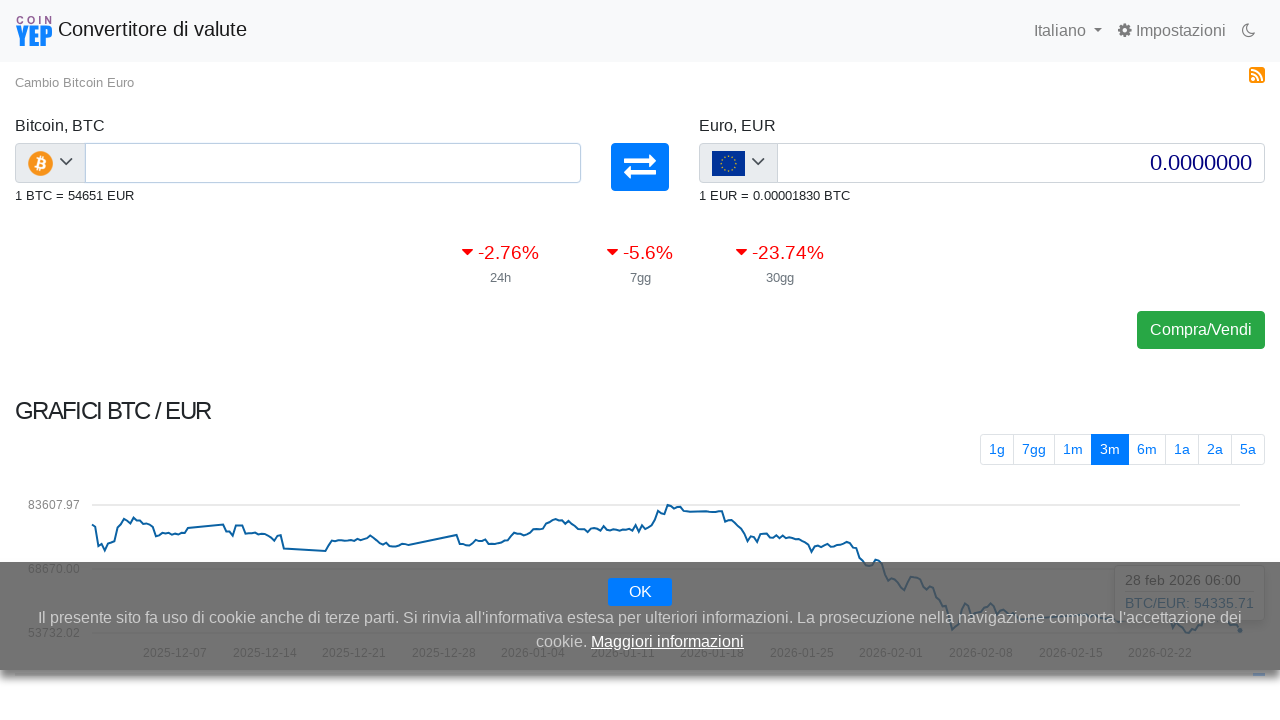

Entered 0.20 BTC amount in the conversion calculator on #coinyep-input1
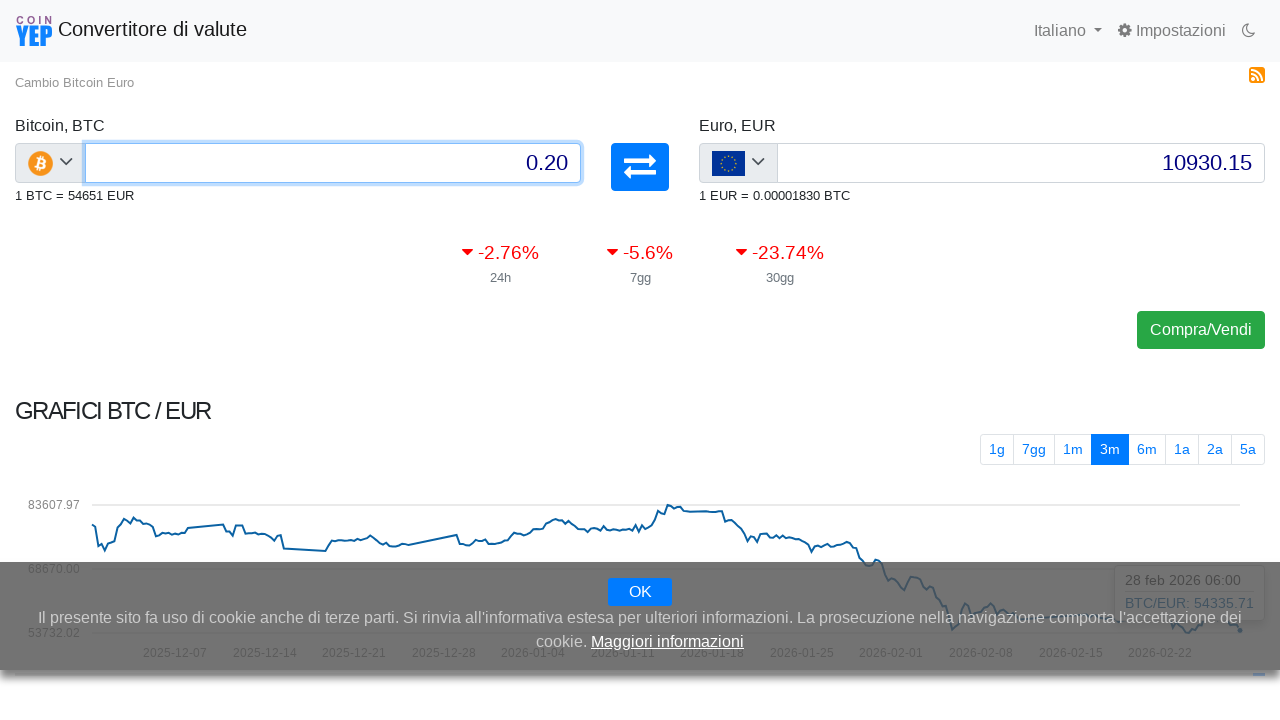

EUR conversion result appeared in the output field
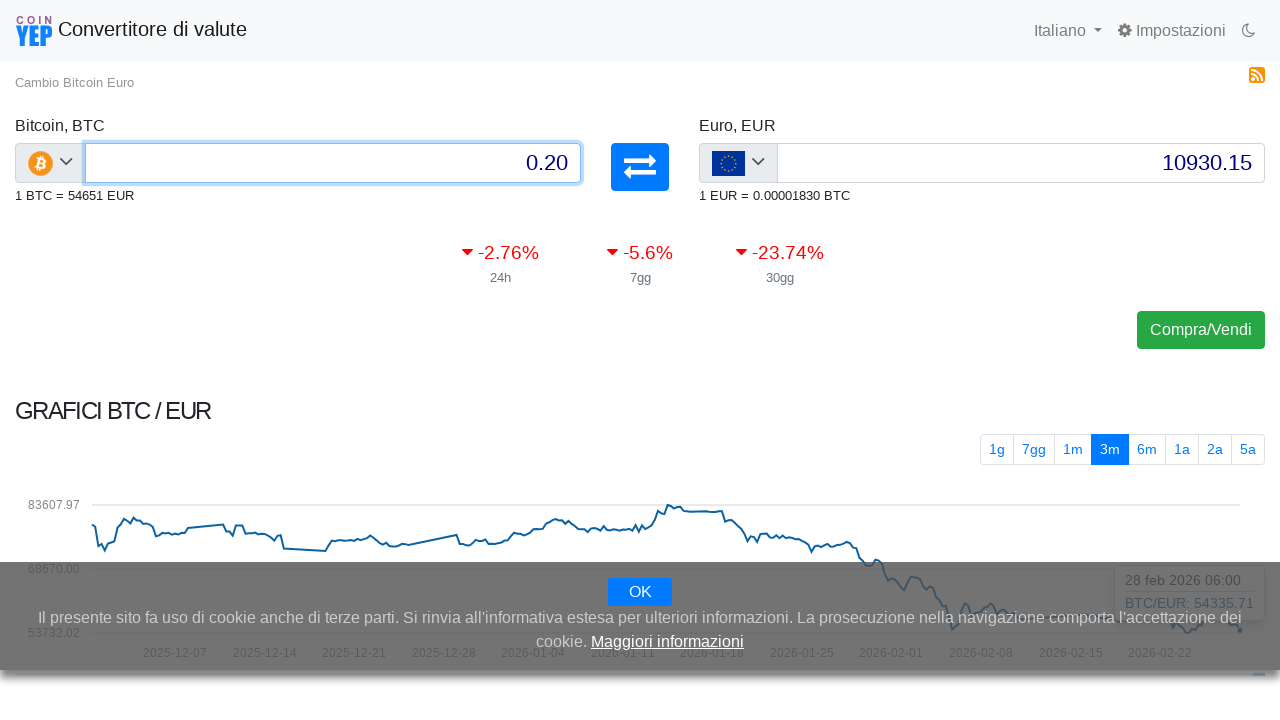

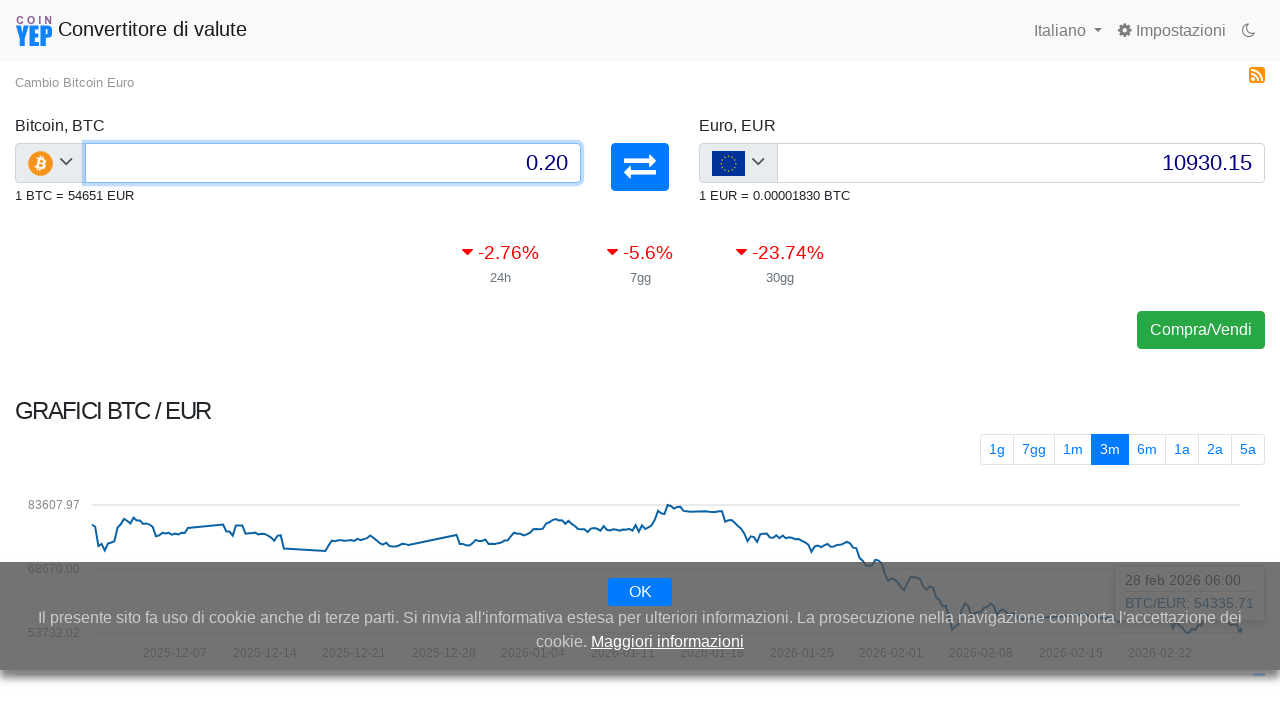